Verifies essential website elements on the homepage including navigation, footer, and casino card listings.

Starting URL: https://bestcasinoportal.com/

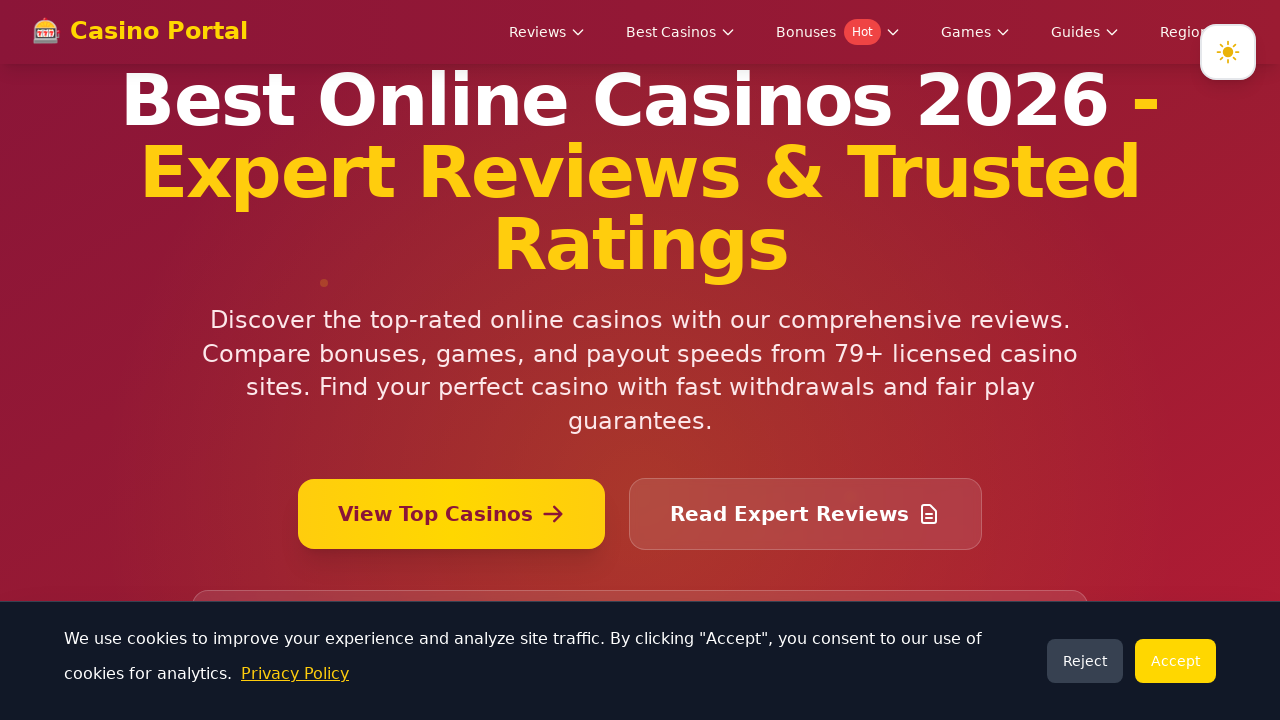

Waited for page to fully load (networkidle)
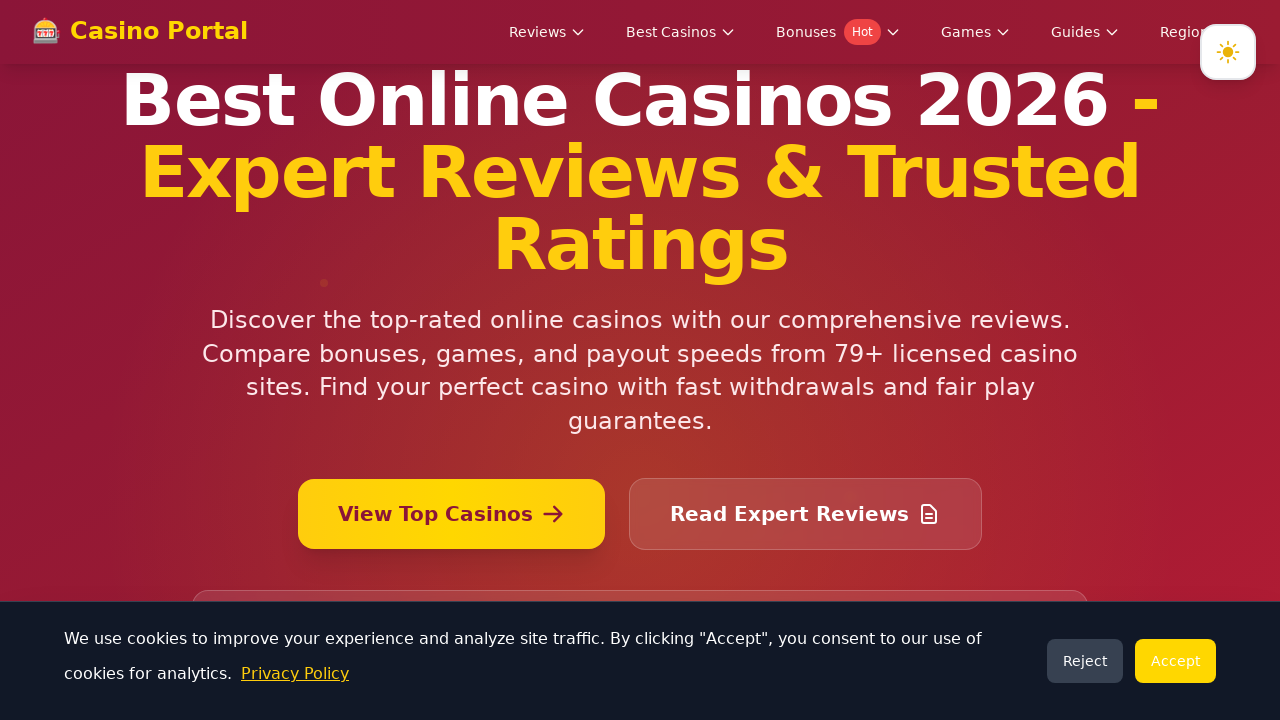

Verified navigation element exists on homepage
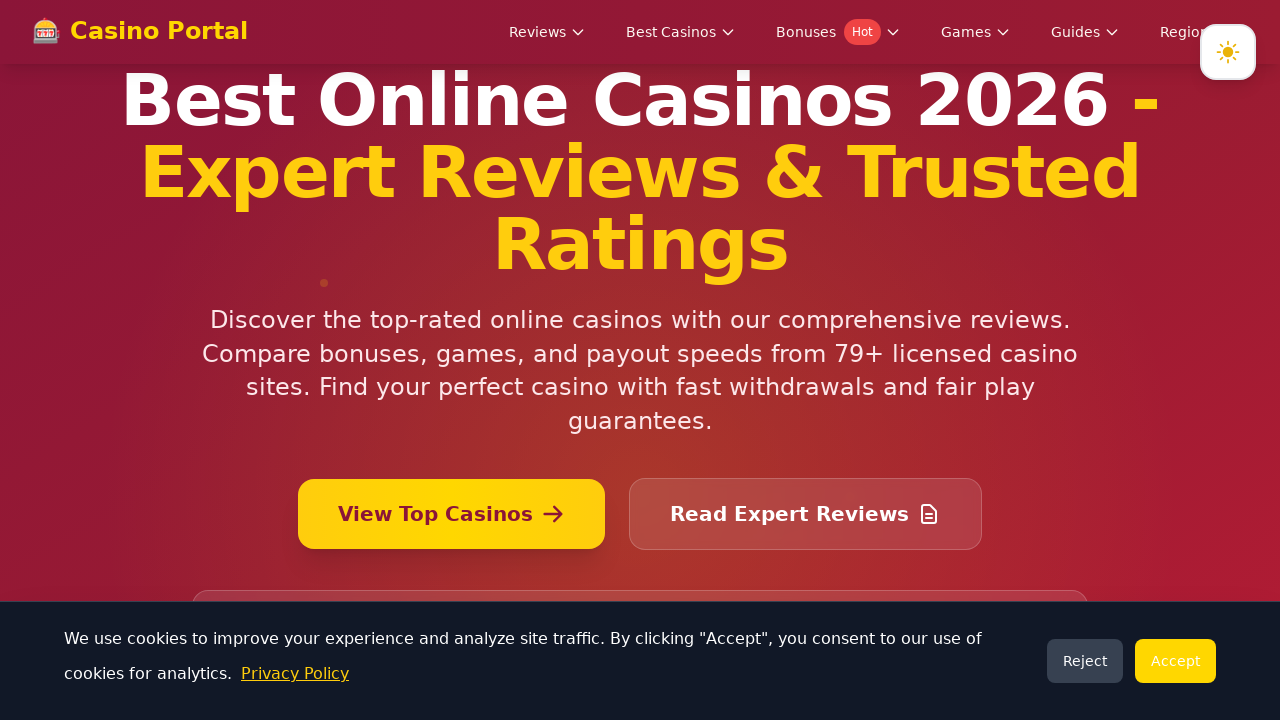

Verified footer element exists on homepage
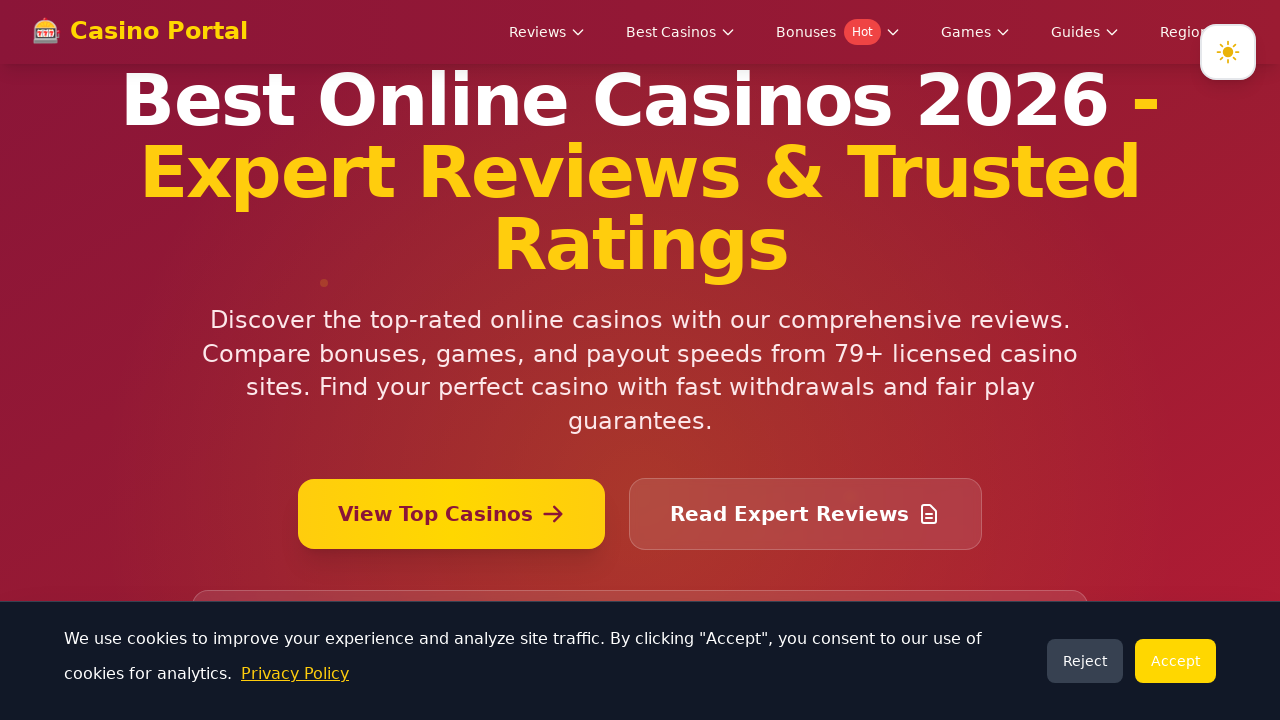

Verified casino card listings are present on homepage
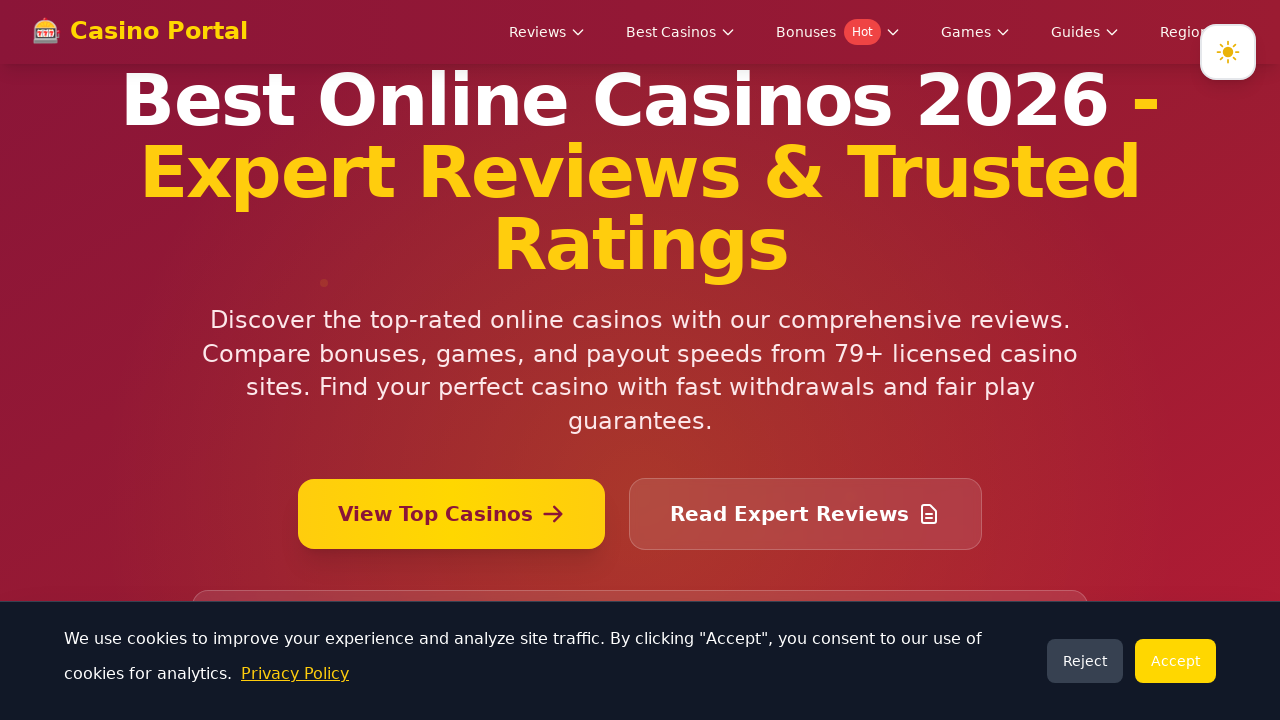

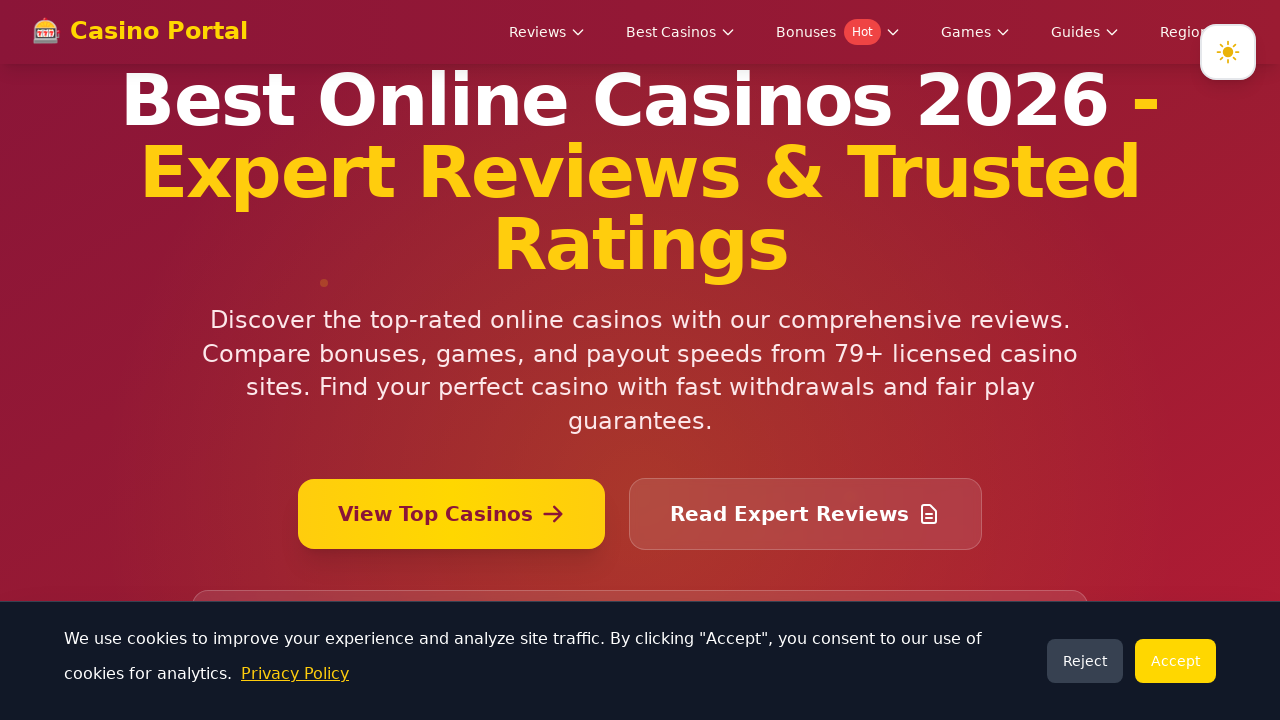